Verifies that the table column headings have the expected names

Starting URL: https://the-internet.herokuapp.com/challenging_dom

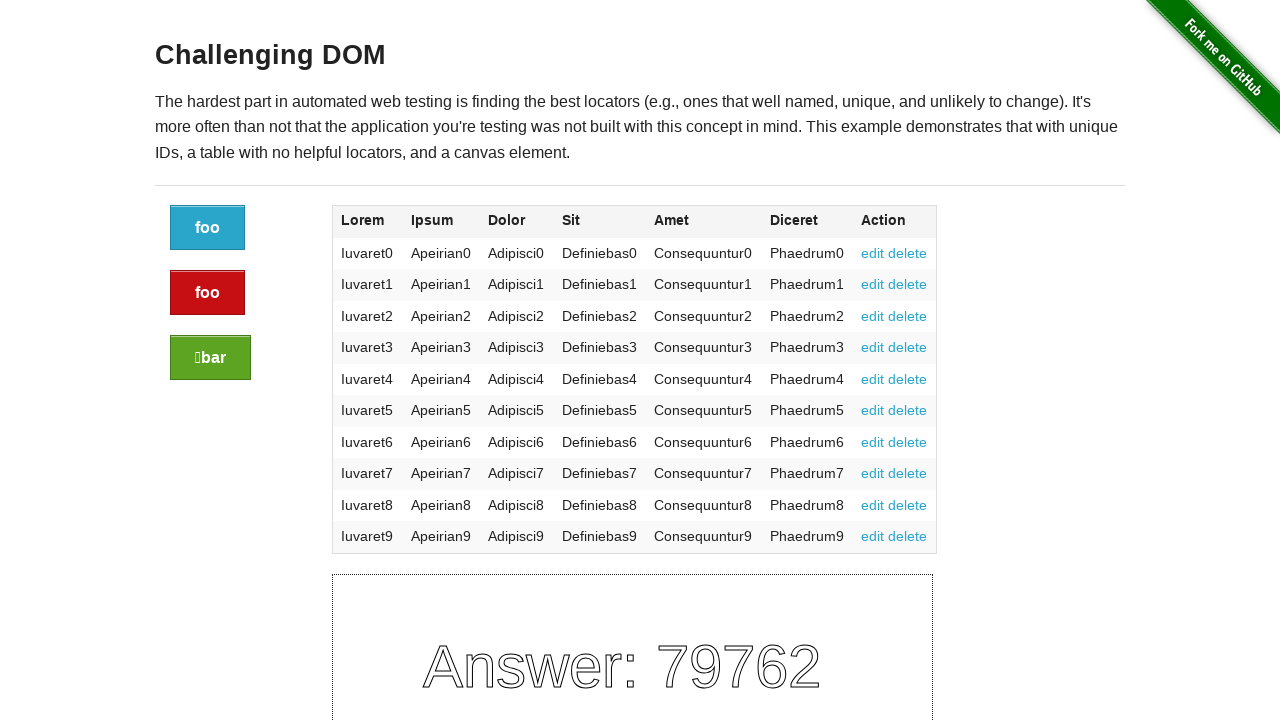

Navigated to the Challenging DOM page
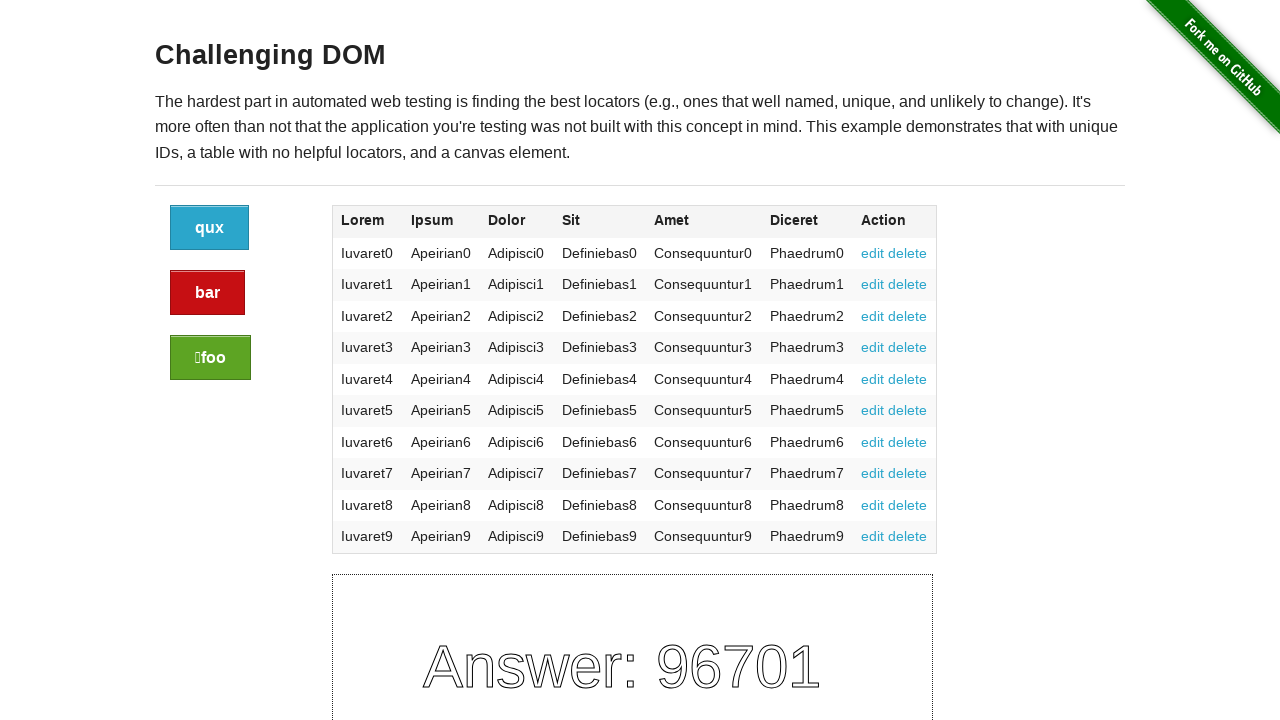

Located all table column headings
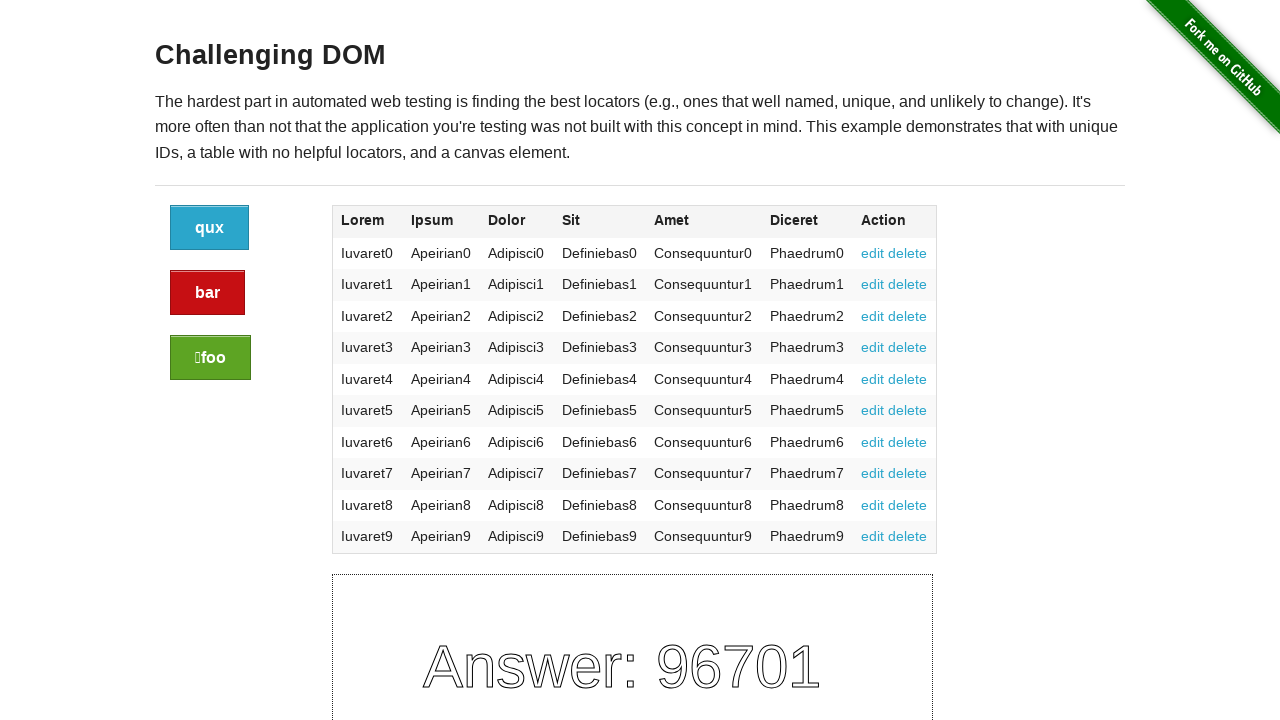

Verified table heading 'Lorem' is in expected list
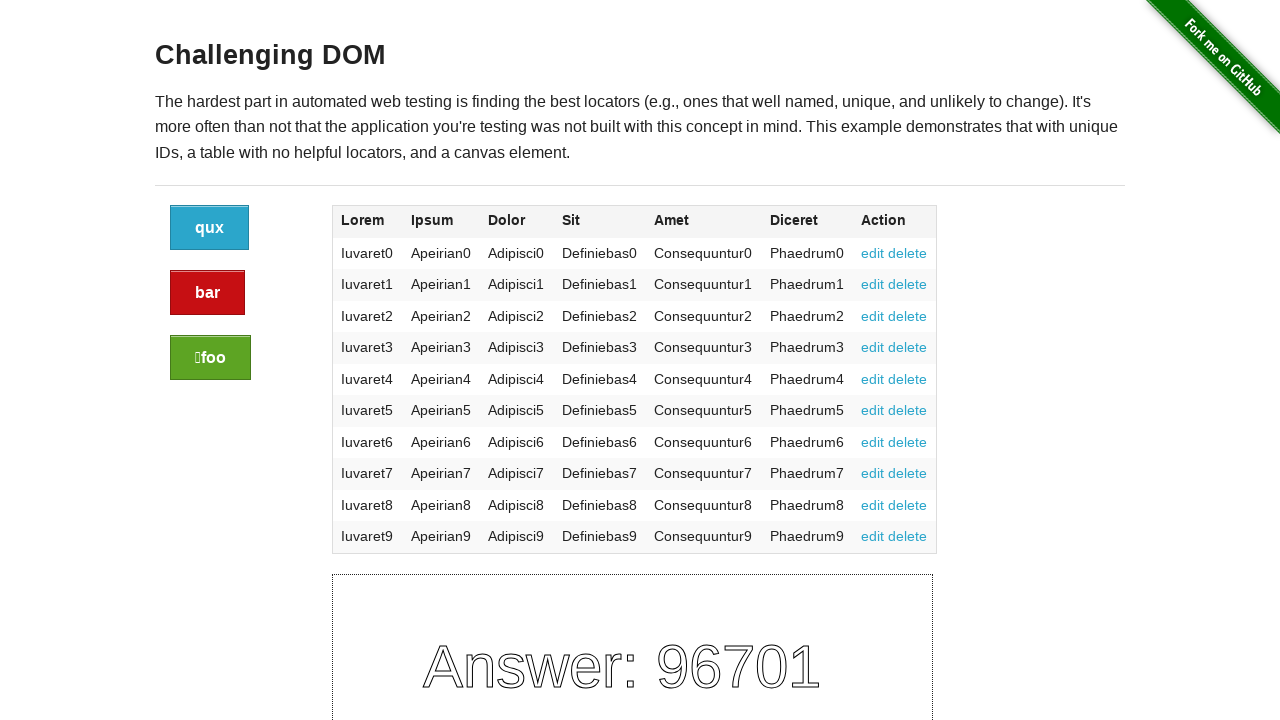

Verified table heading 'Ipsum' is in expected list
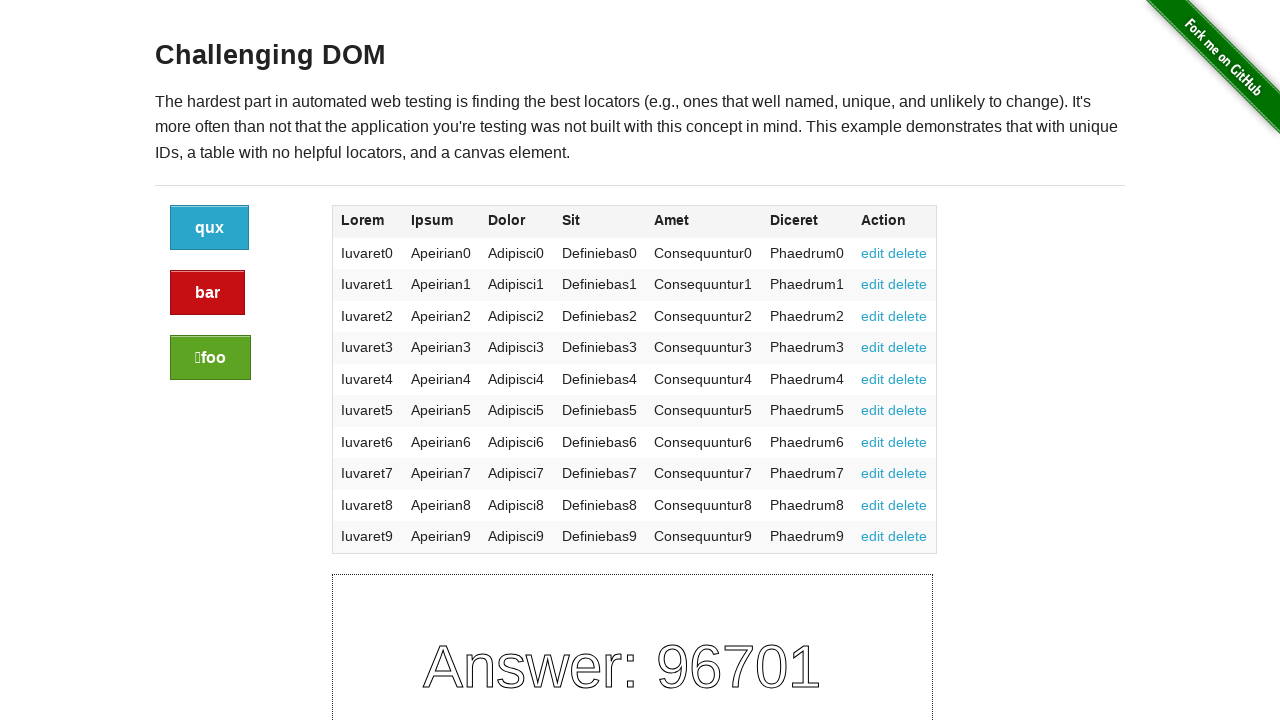

Verified table heading 'Dolor' is in expected list
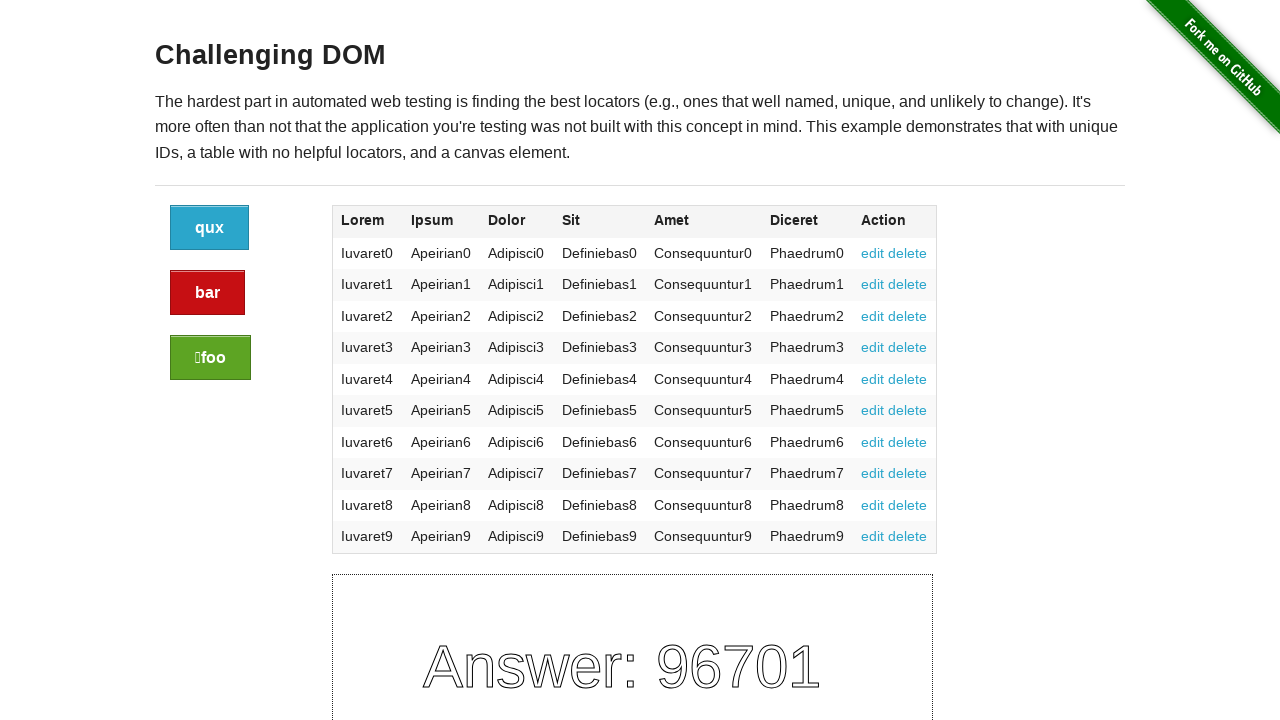

Verified table heading 'Sit' is in expected list
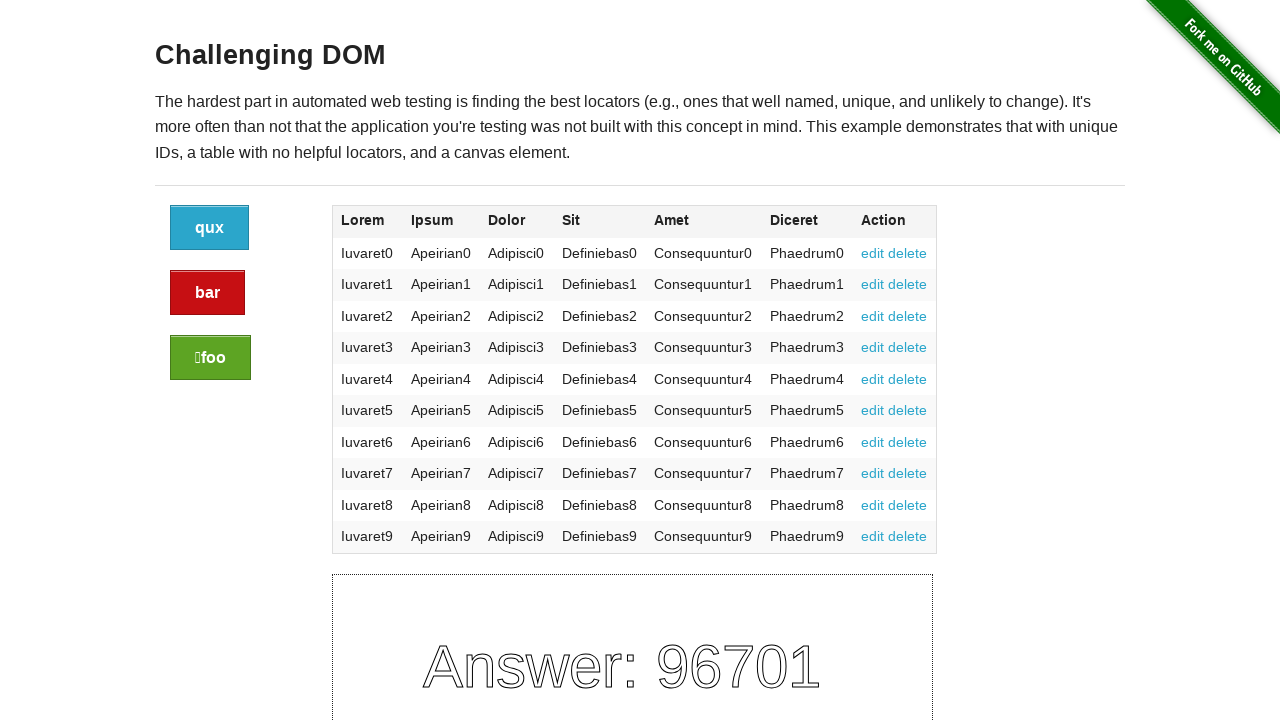

Verified table heading 'Amet' is in expected list
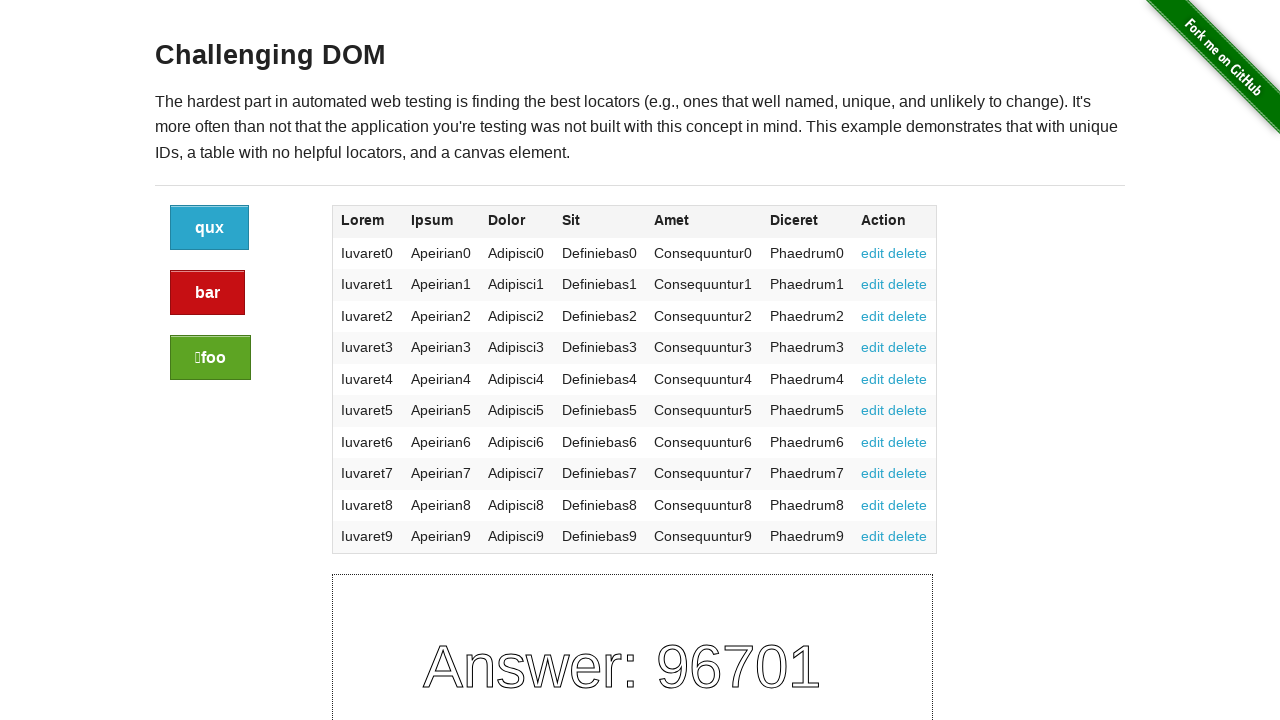

Verified table heading 'Diceret' is in expected list
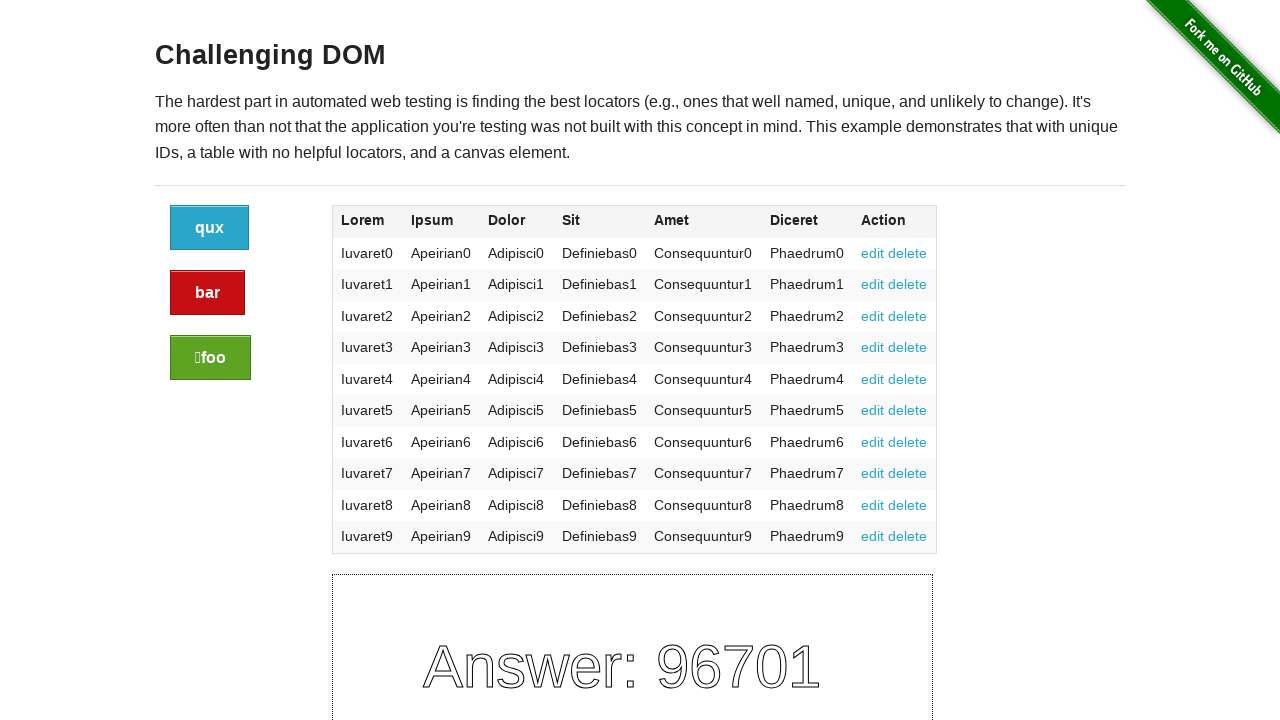

Verified table heading 'Action' is in expected list
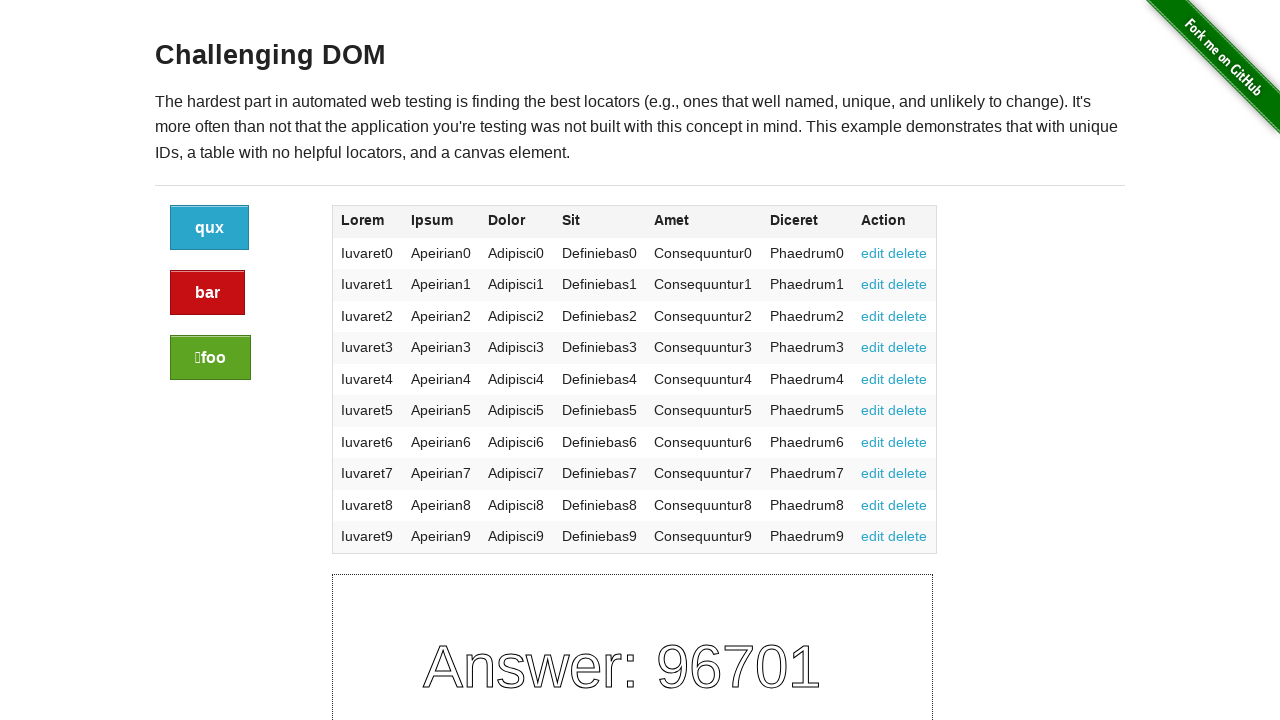

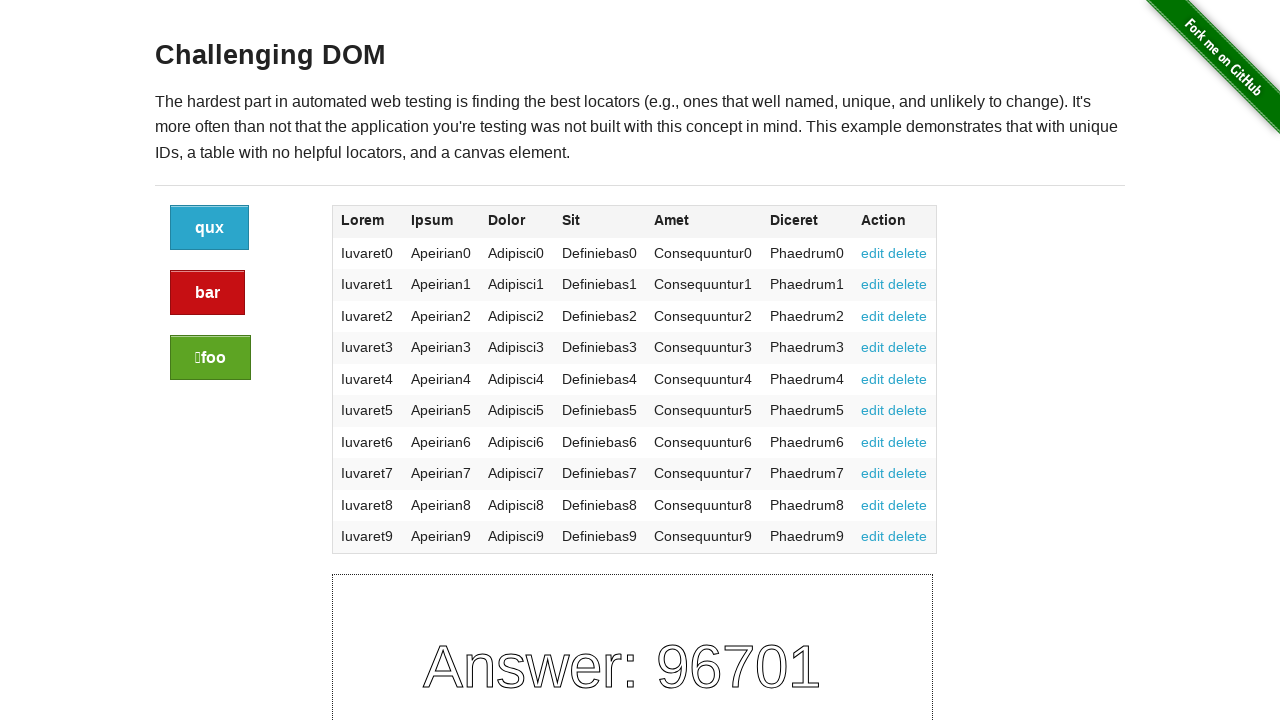